Demonstrates various Selenium element finding methods and form interactions on a test page, including finding elements by id, name, class, link text, and xpath, then interacting with text inputs, checkboxes, radio buttons, and select dropdowns.

Starting URL: https://testingexamples.github.io

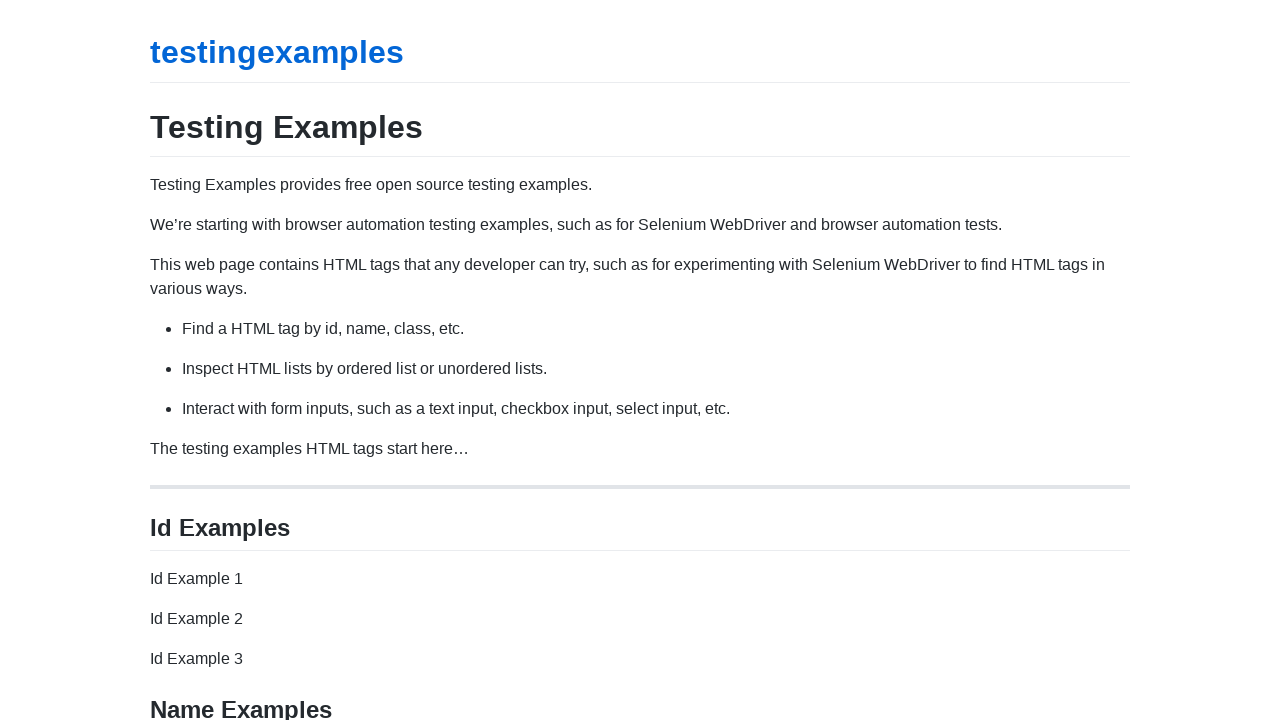

Located element by id 'id-example-1' and waited for it to load
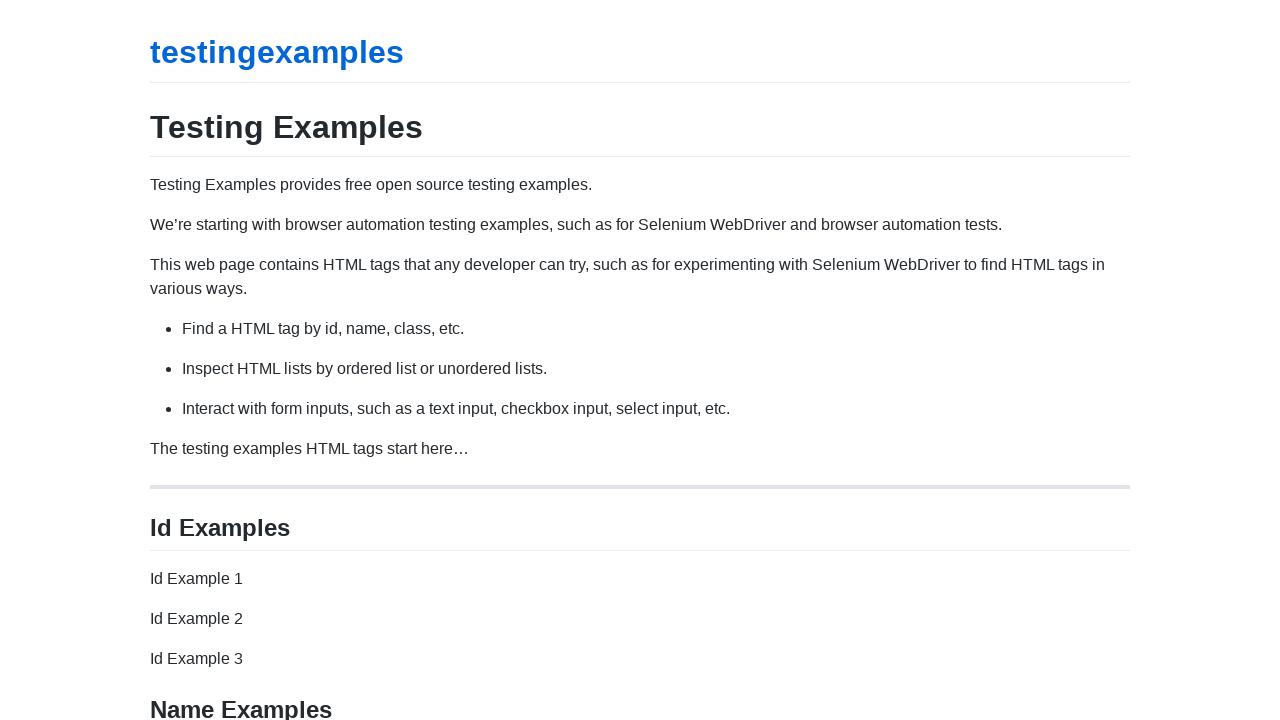

Located element by name 'name-example-1' and waited for it to load
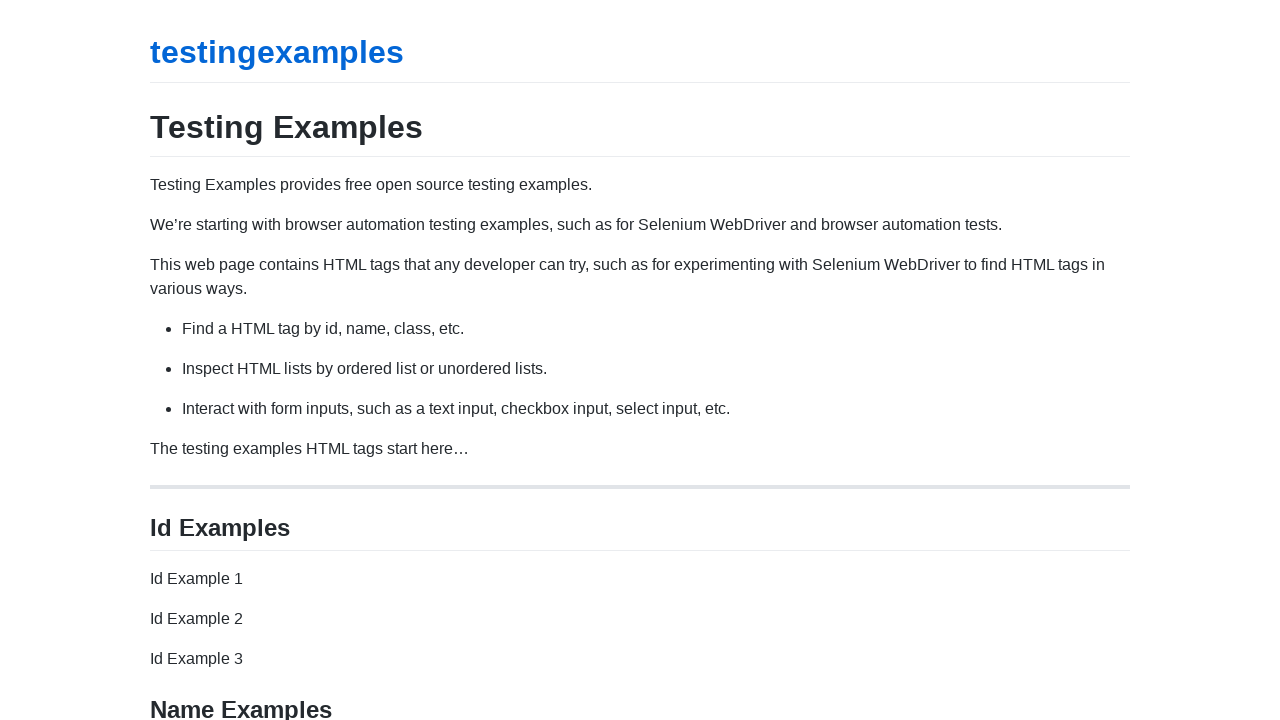

Located element by class 'class-example-1' and waited for it to load
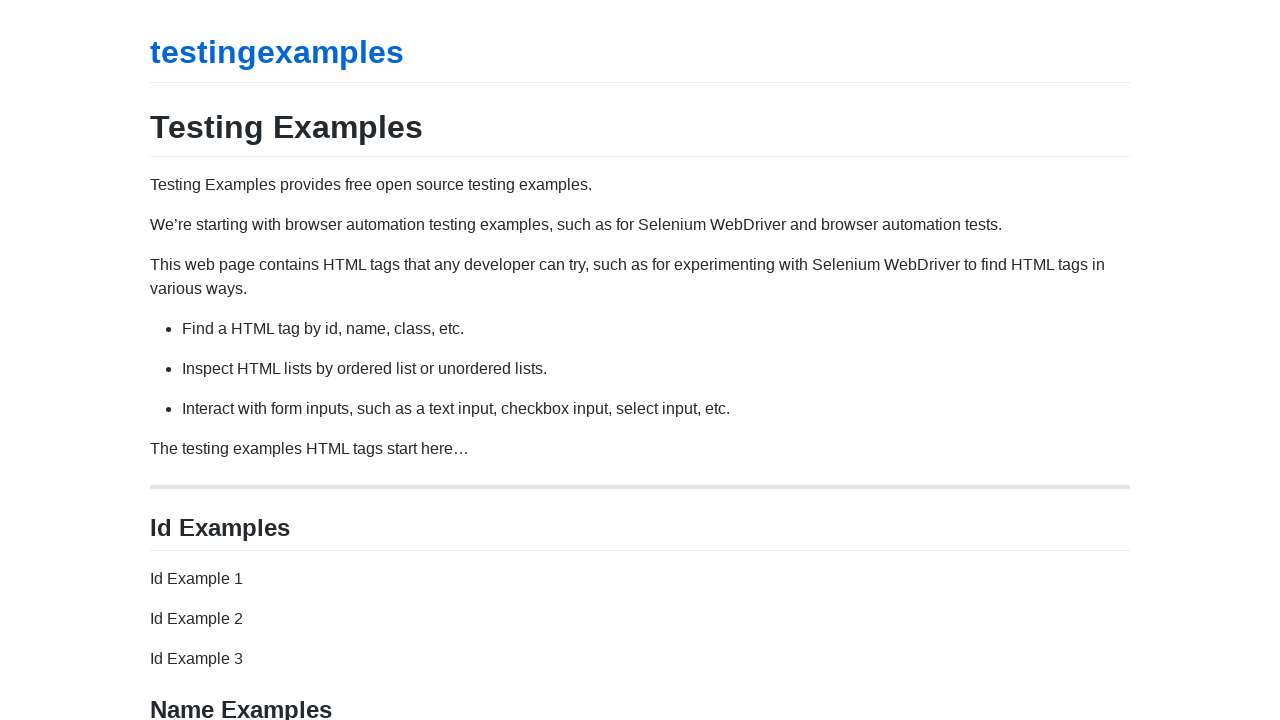

Located link element with text 'Link Example 1' and waited for it to load
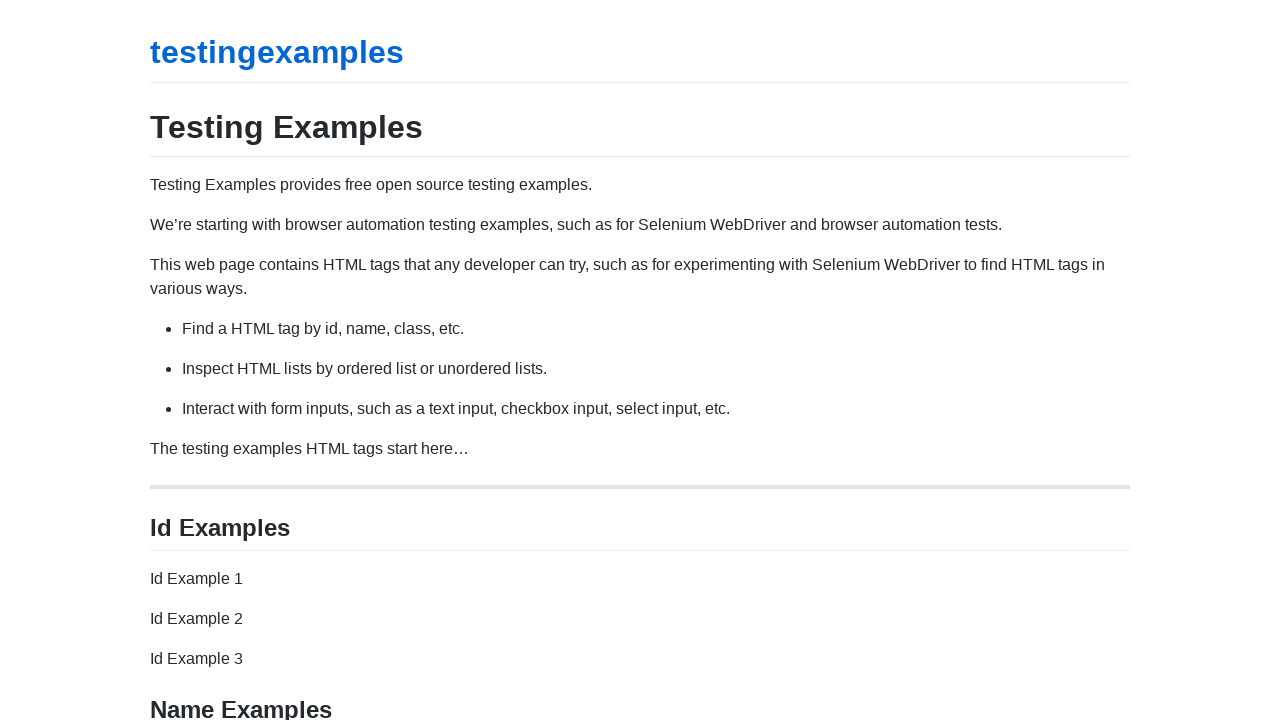

Located submit button by xpath and waited for it to load
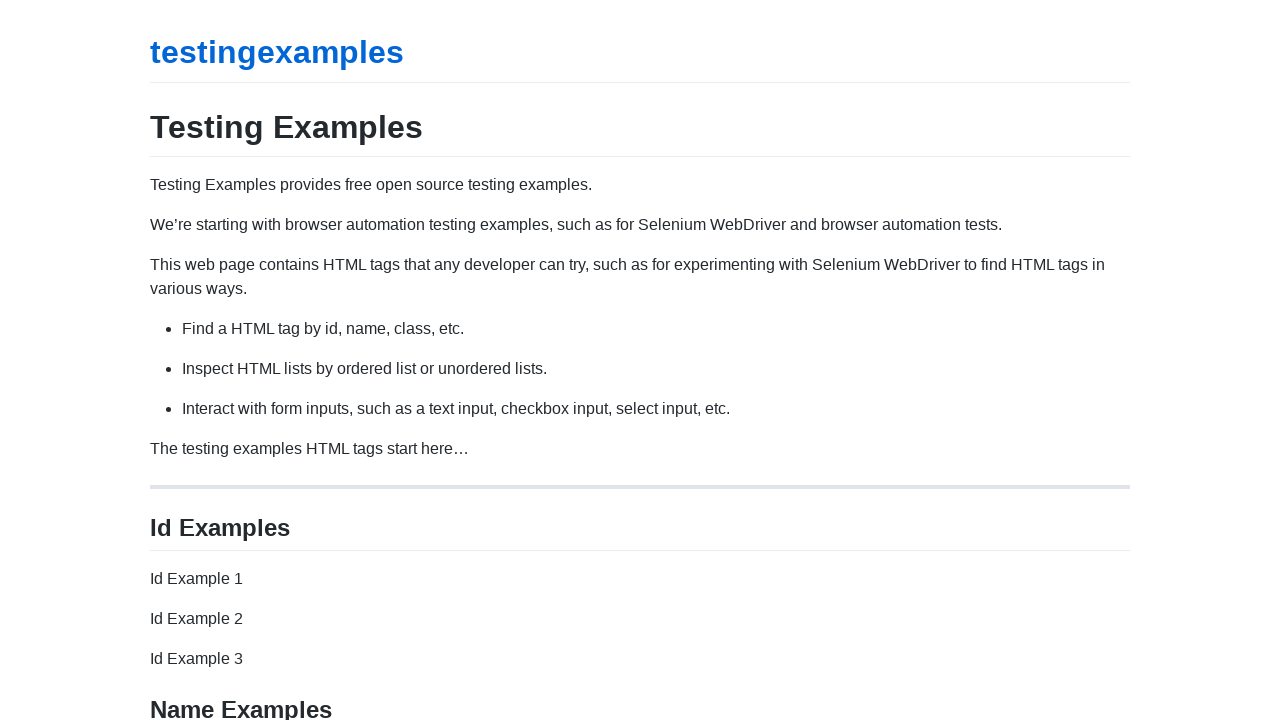

Filled text input field with 'hello' on #text-example-1-id
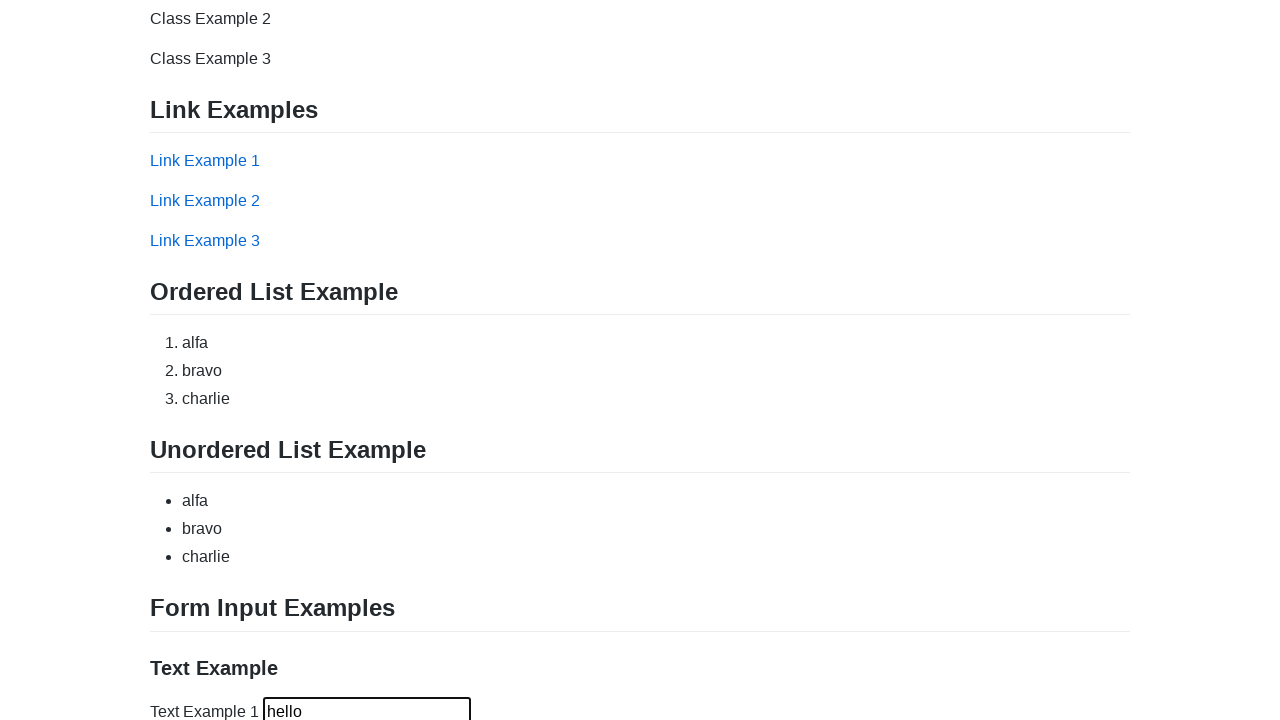

Clicked checkbox input element at (312, 401) on #checkbox-example-1-id
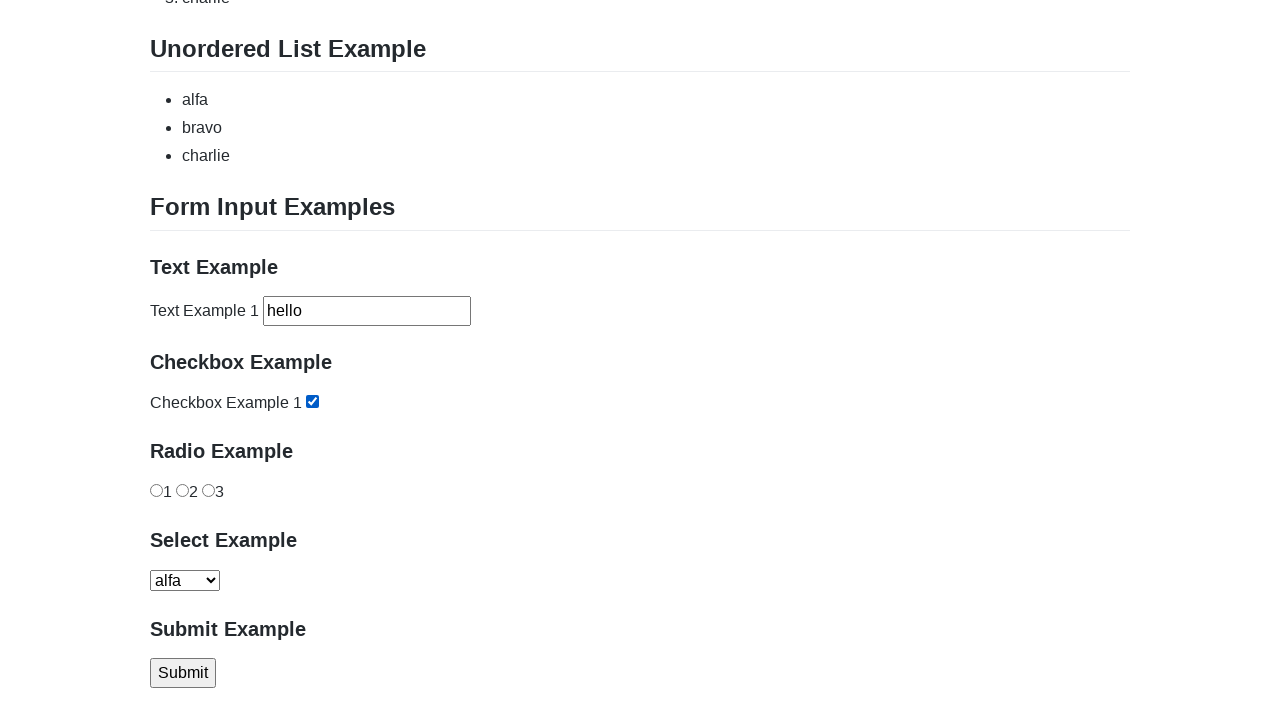

Clicked radio button option 1 at (156, 490) on #radio-example-1-option-1-id
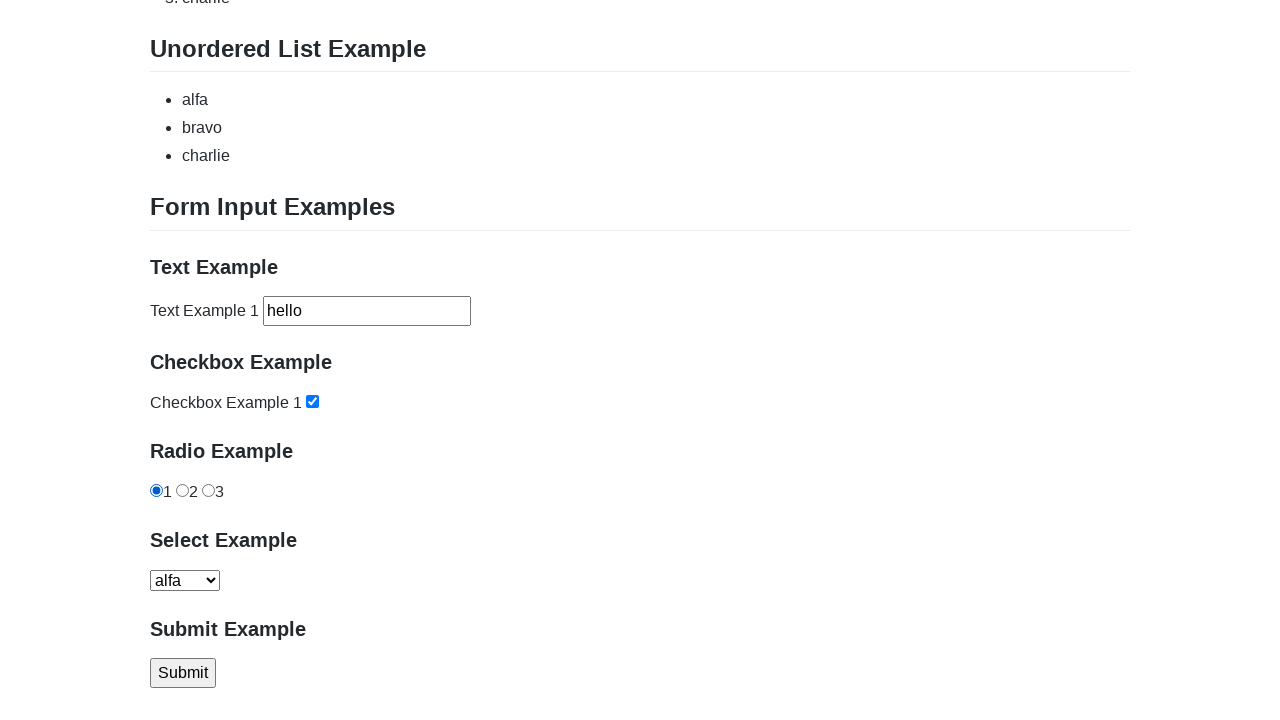

Selected first option in dropdown select element on #select-example-1-id
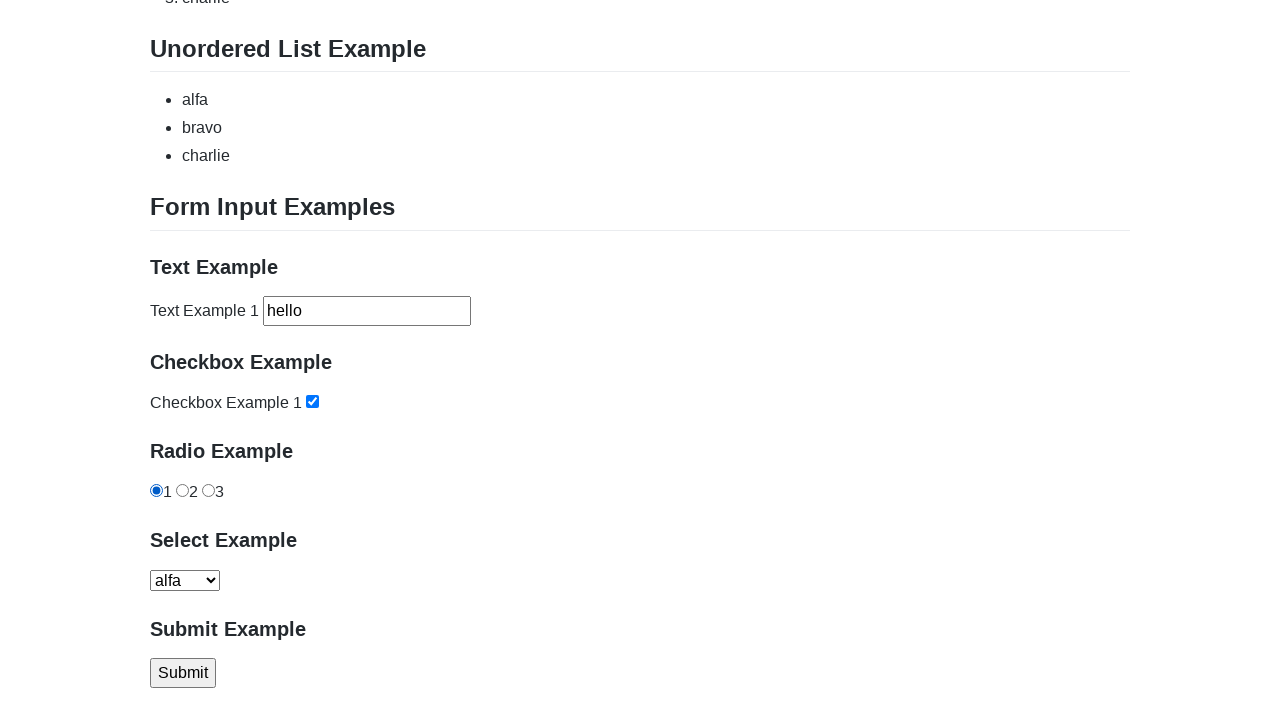

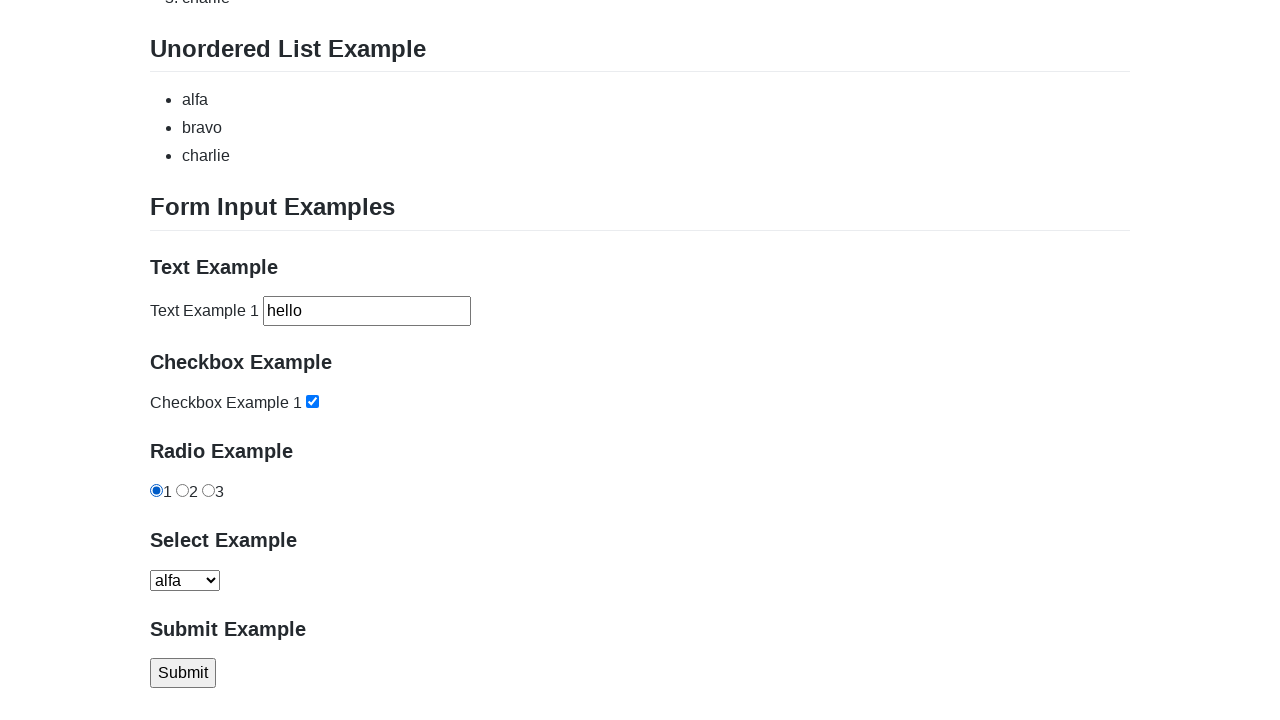